Tests page load performance by navigating to multiple pages and verifying they load successfully

Starting URL: https://parabank.parasoft.com/parabank/index.htm

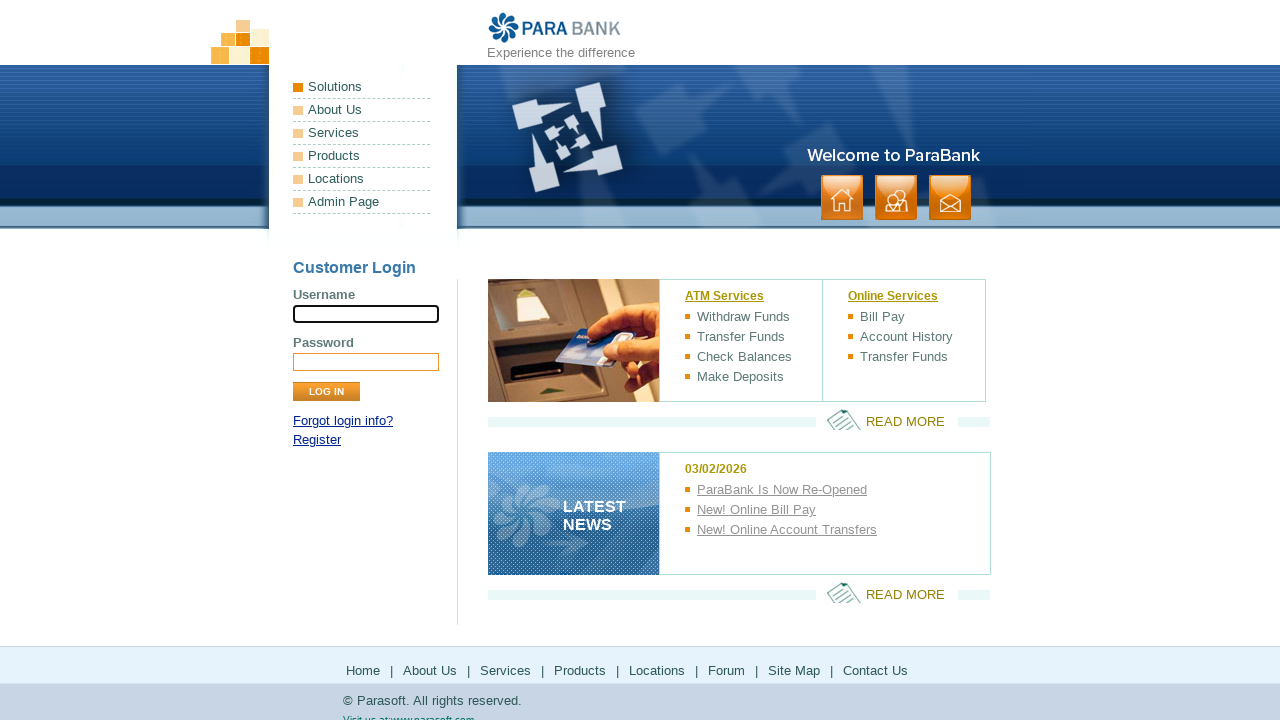

Navigated to About page
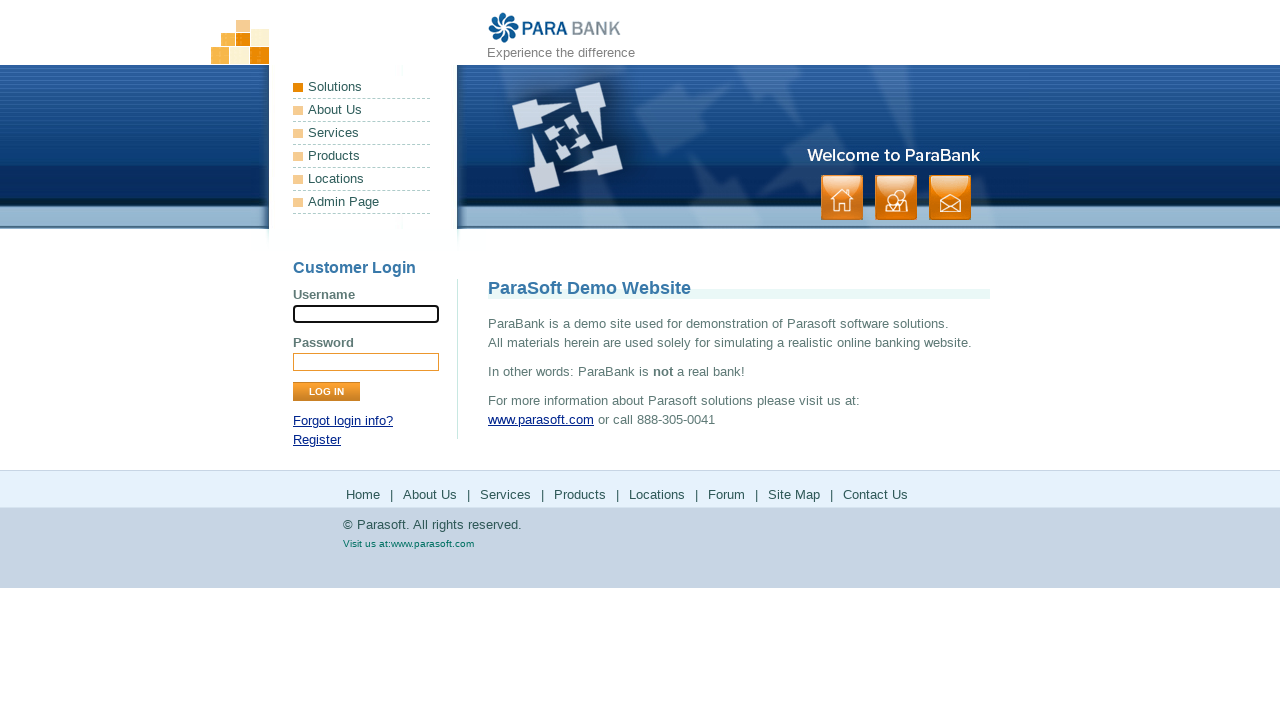

About page DOM content loaded
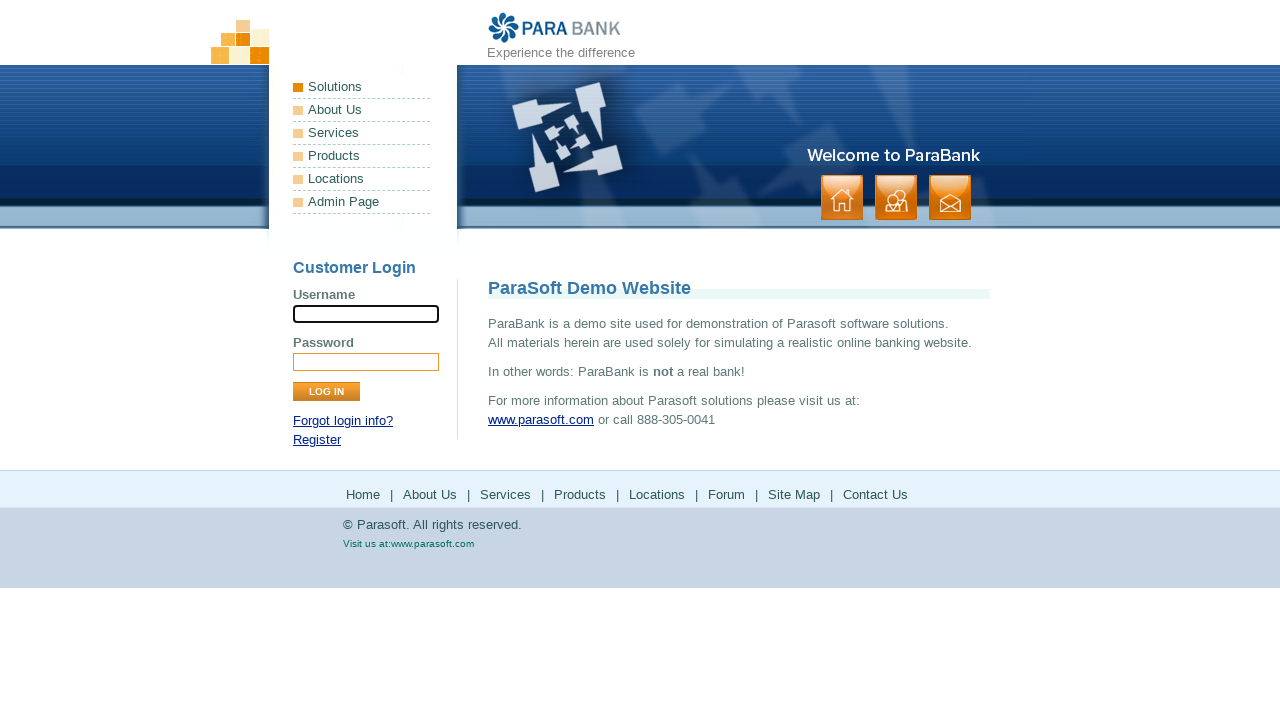

Navigated to Services page
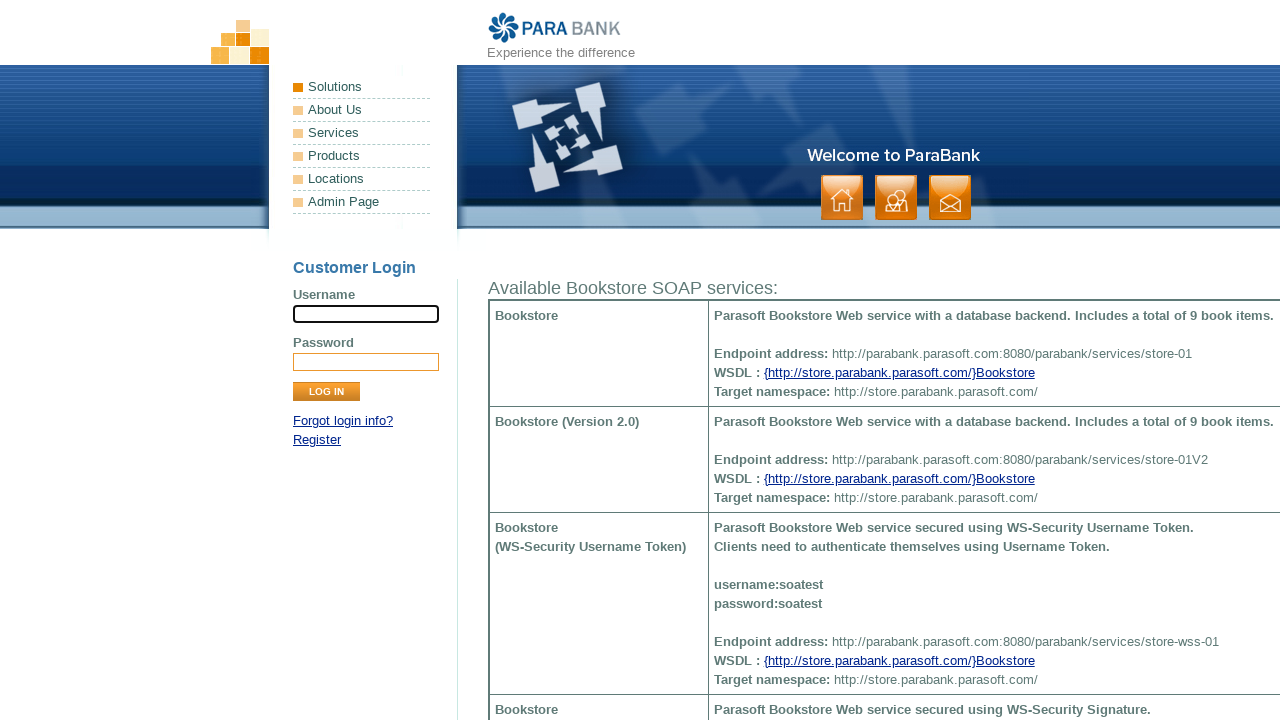

Services page DOM content loaded
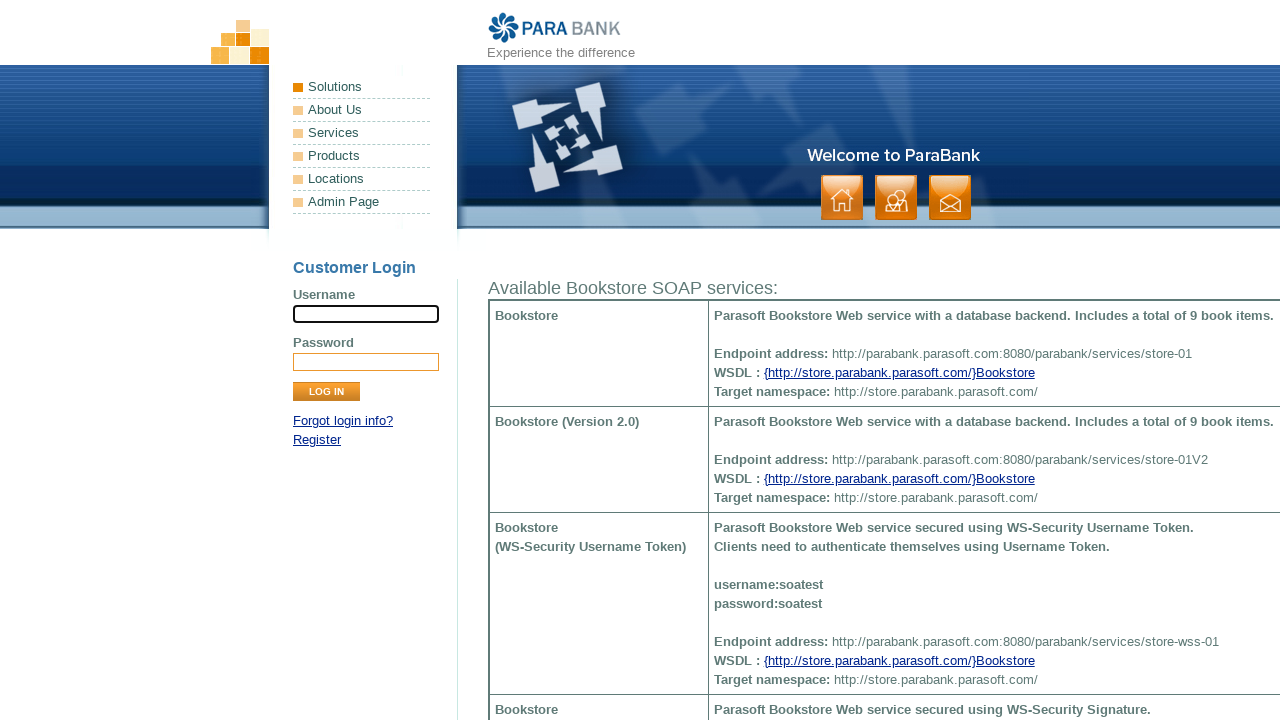

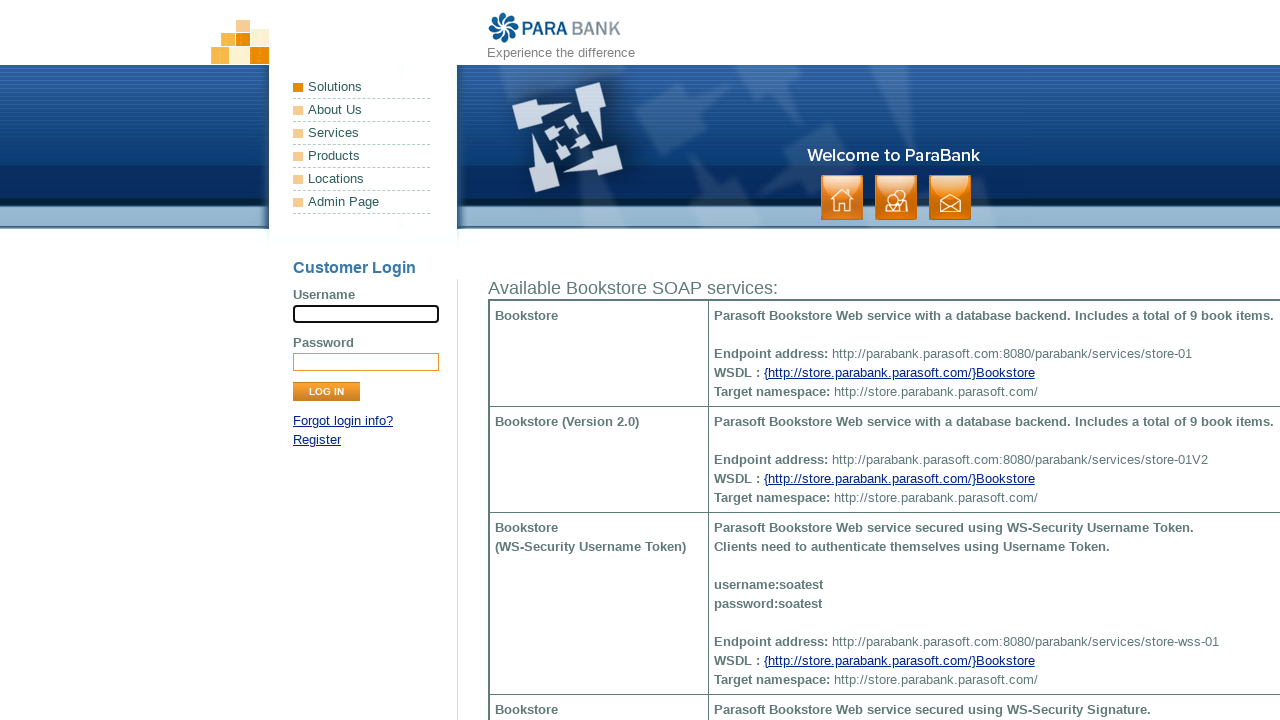